Tests clicking the "start my free trial" button on the Salesforce signup page after waiting for it to become visible

Starting URL: https://www.salesforce.com/form/signup/elf-v2-login/?d=70130000000Enus

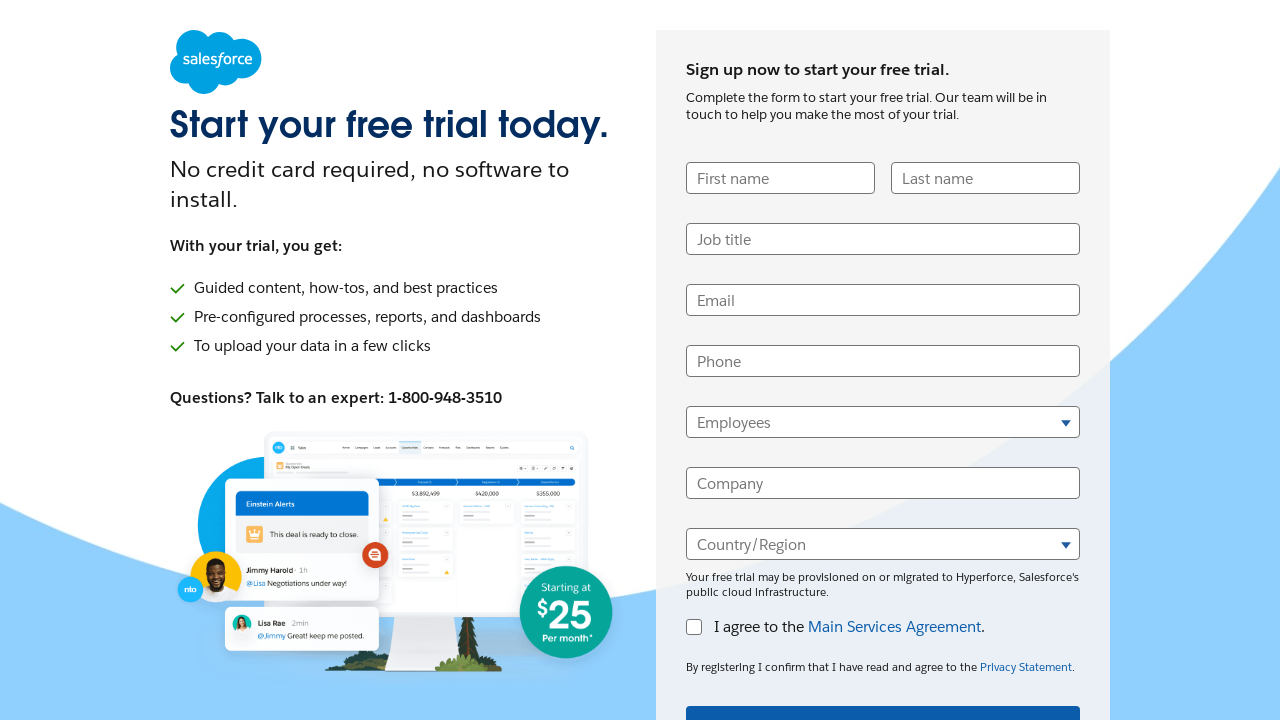

Waited for 'start my free trial' button to become visible
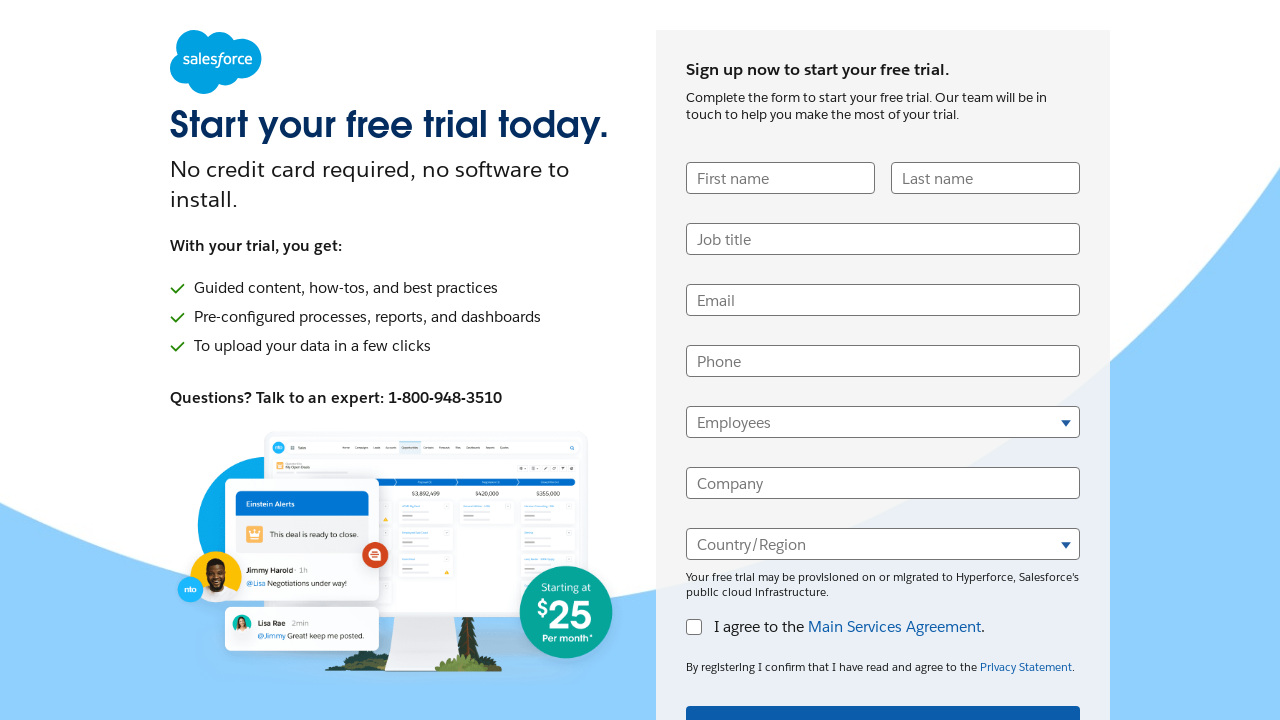

Clicked the 'start my free trial' button at (883, 699) on xpath=//button[contains(text(),'start my free trial')]
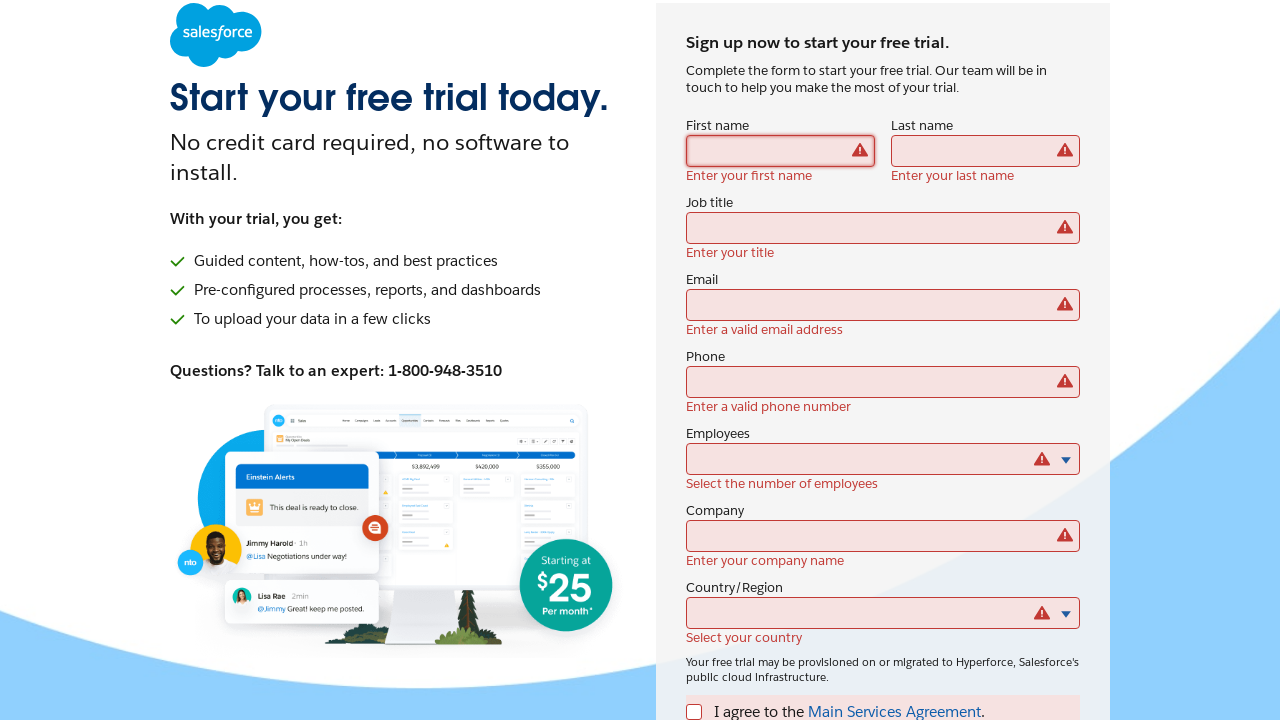

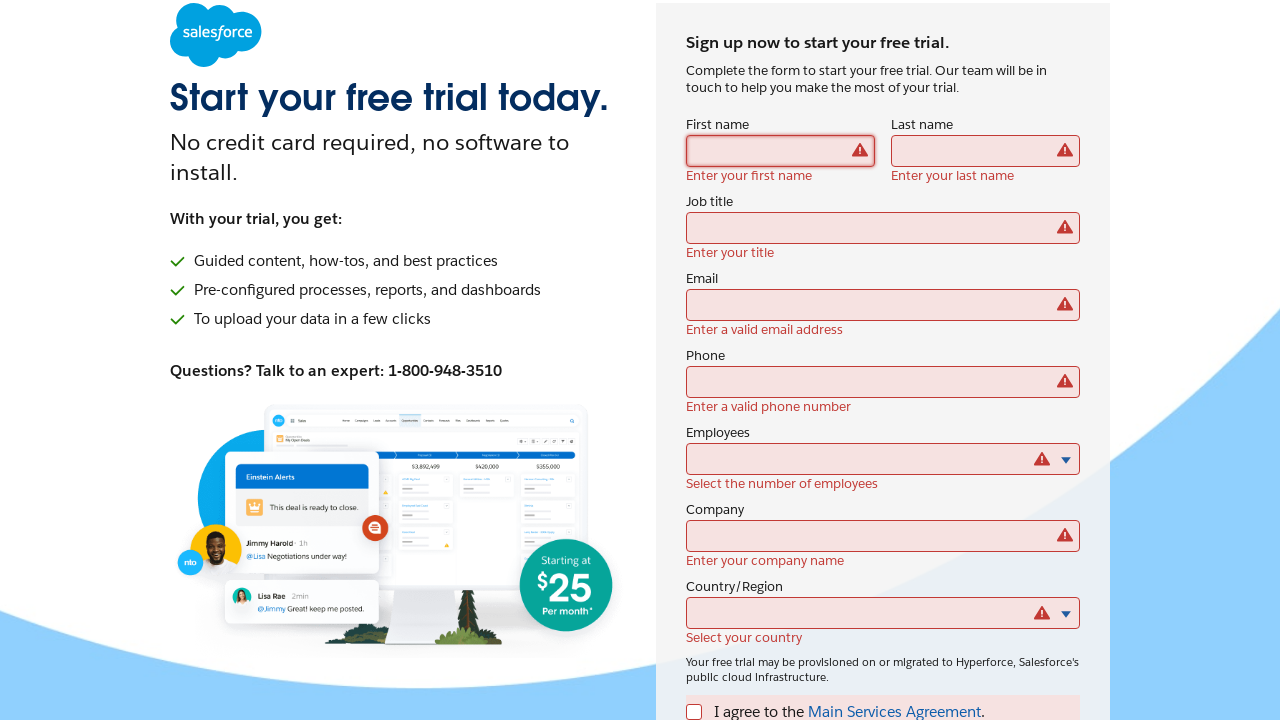